Tests navigation to the registration page by clicking the registration link and verifying the URL changes to the registration page

Starting URL: https://qa.koel.app

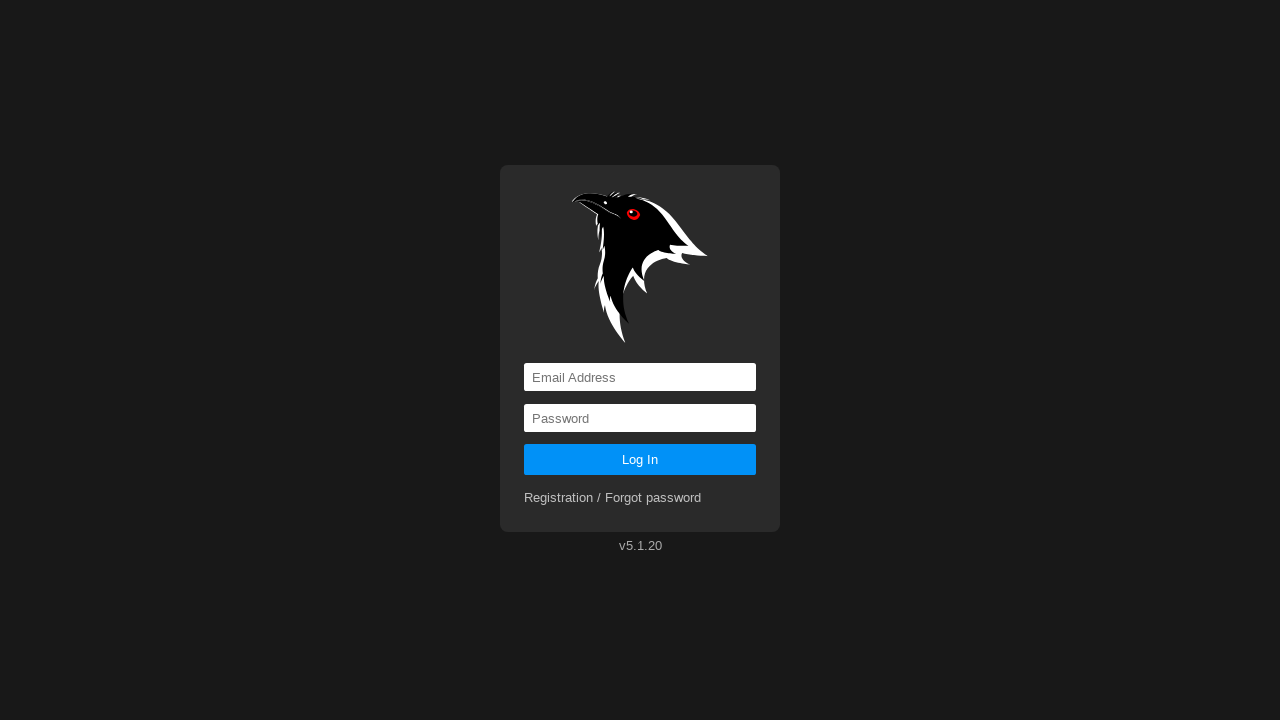

Clicked the registration link at (613, 498) on a[href*='registration']
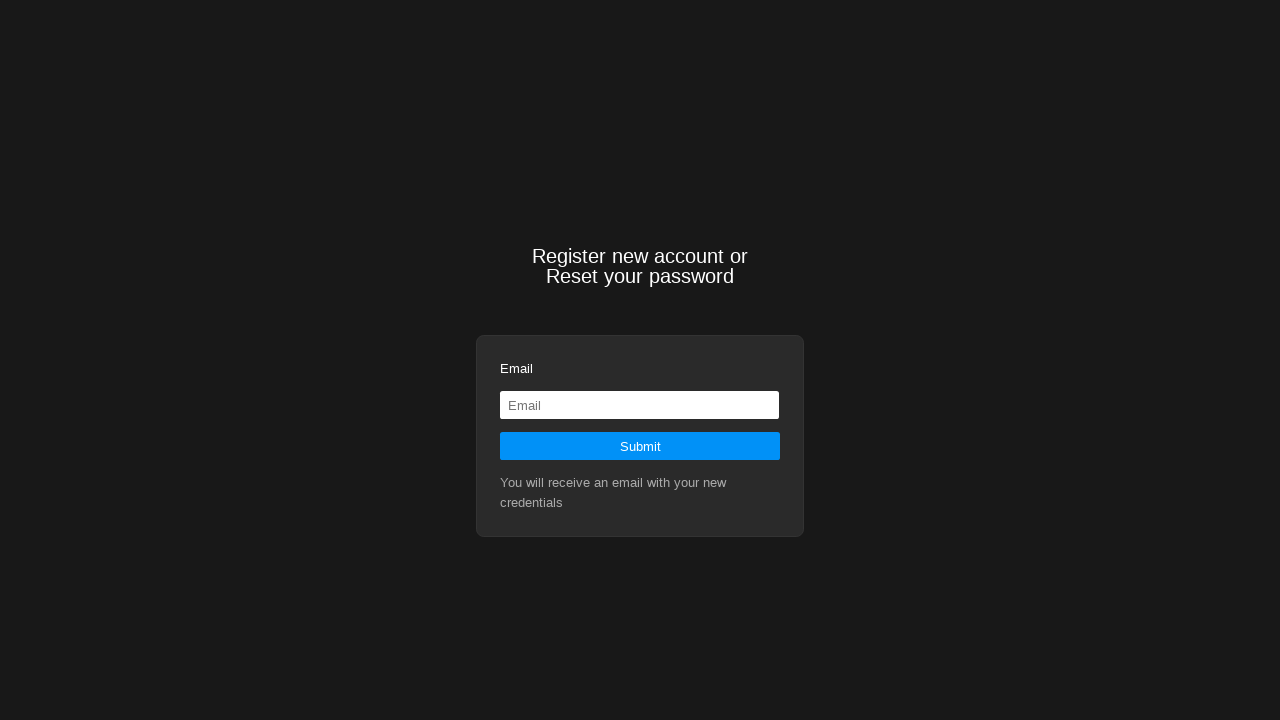

Waited for navigation to registration page URL
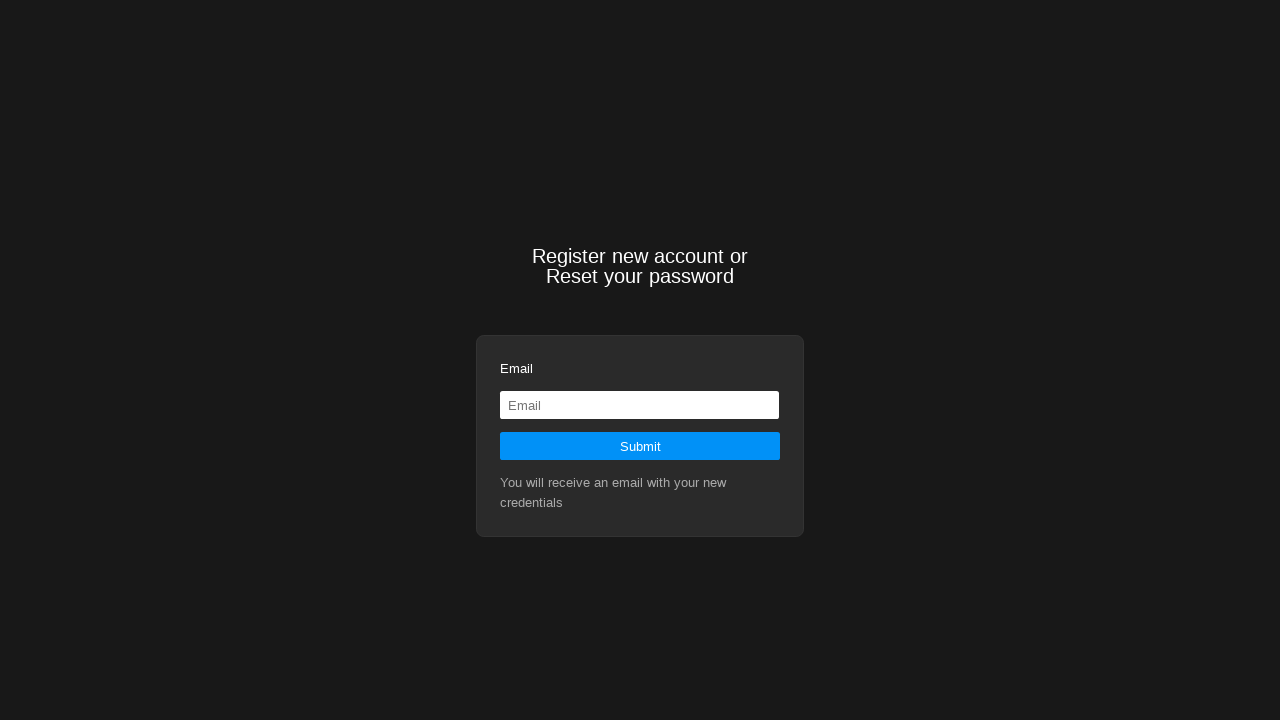

Verified URL is https://qa.koel.app/registration
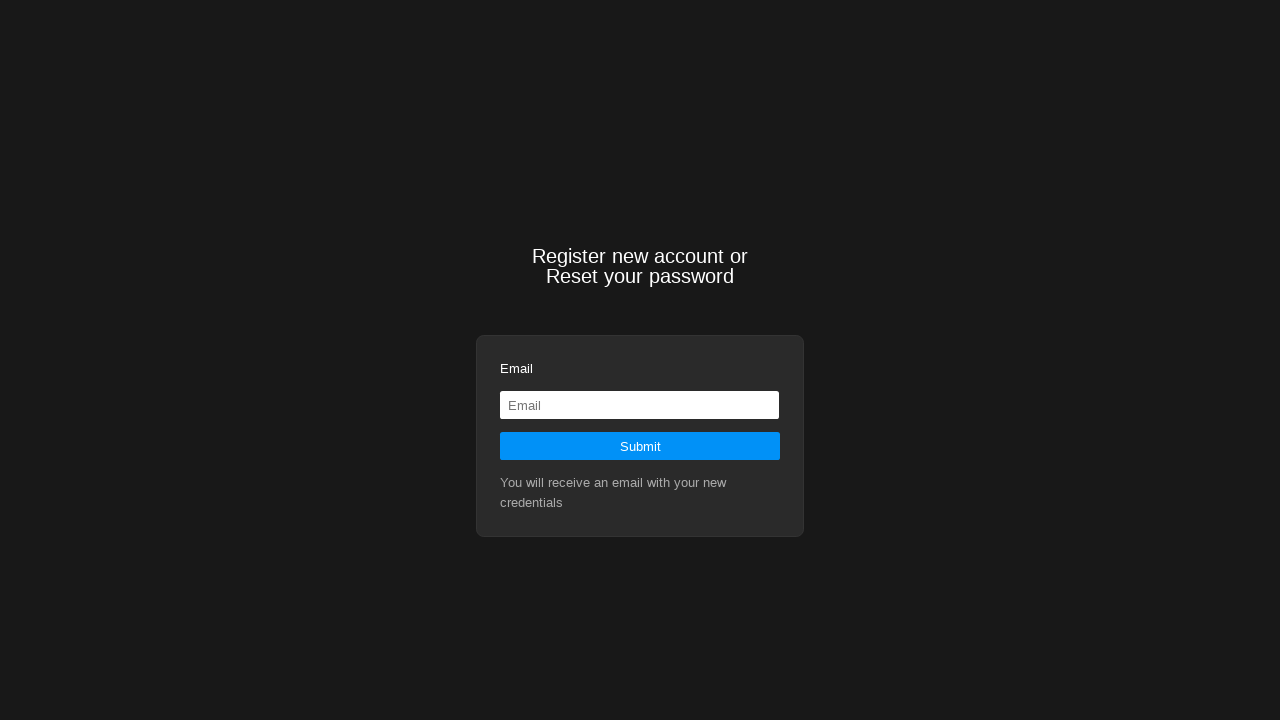

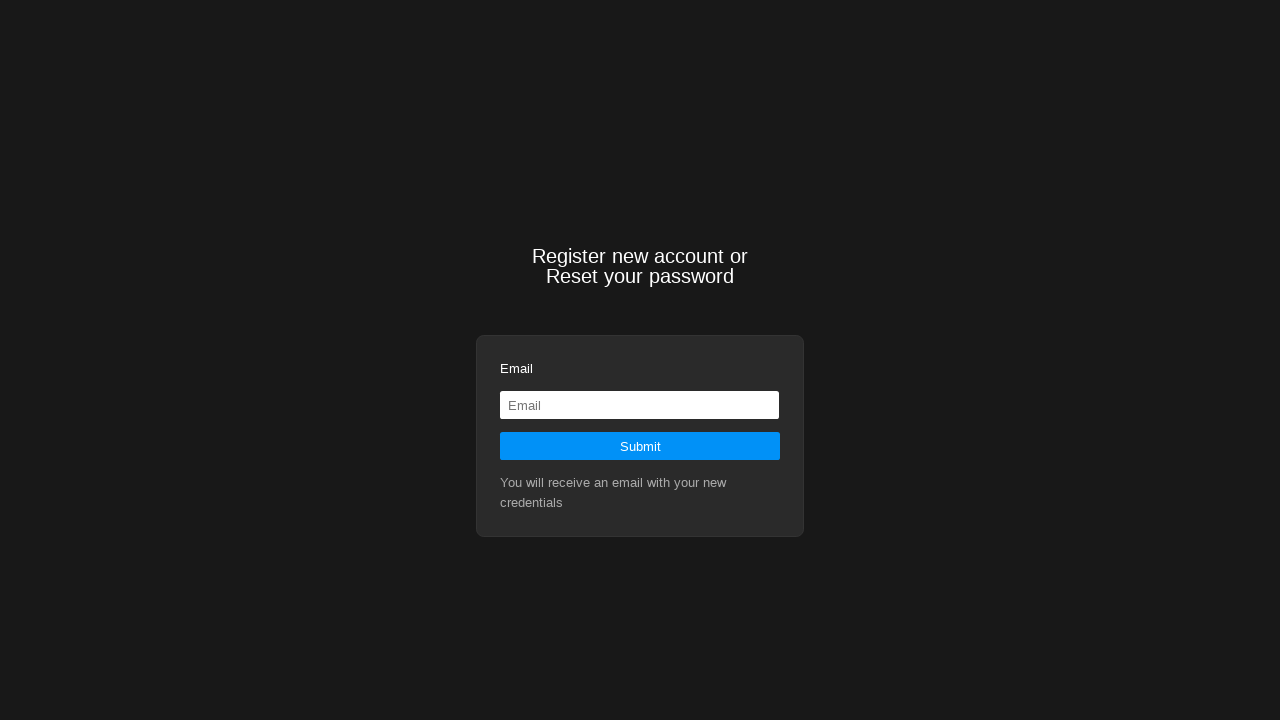